Solves a math captcha by calculating a value from an element on the page, filling the answer, selecting checkboxes, and submitting the form

Starting URL: http://suninjuly.github.io/math.html

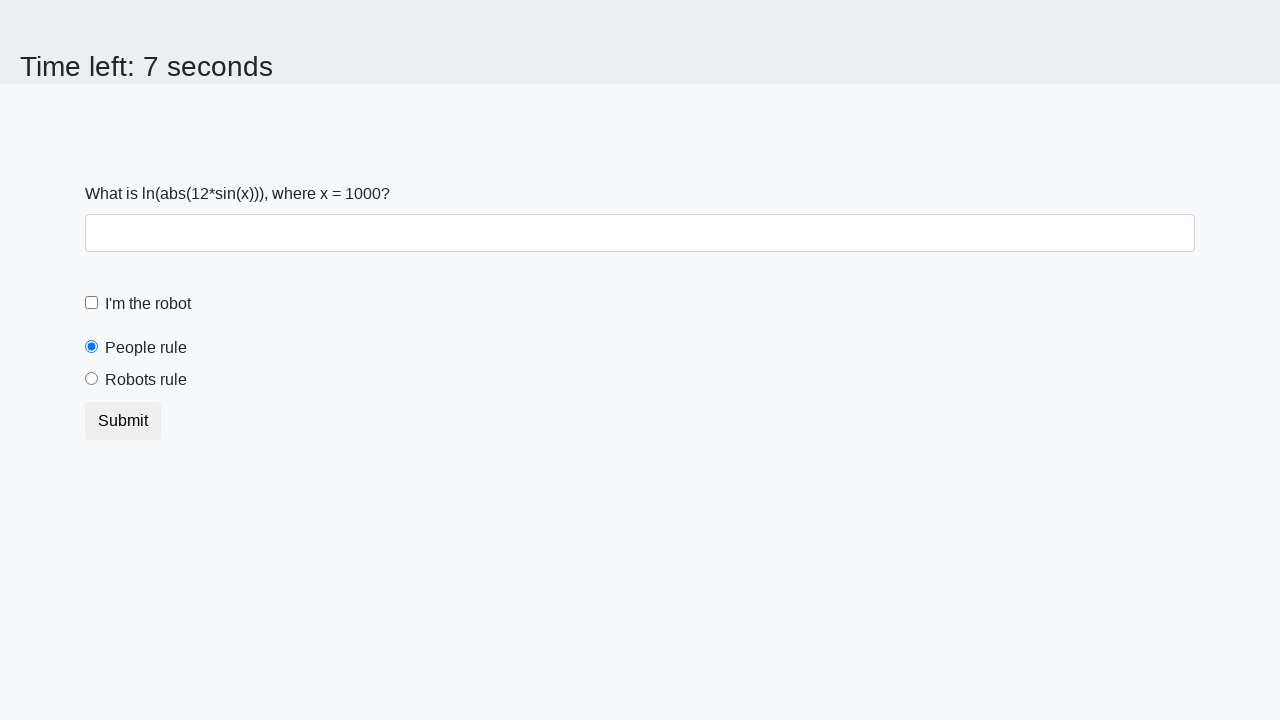

Located the input value element
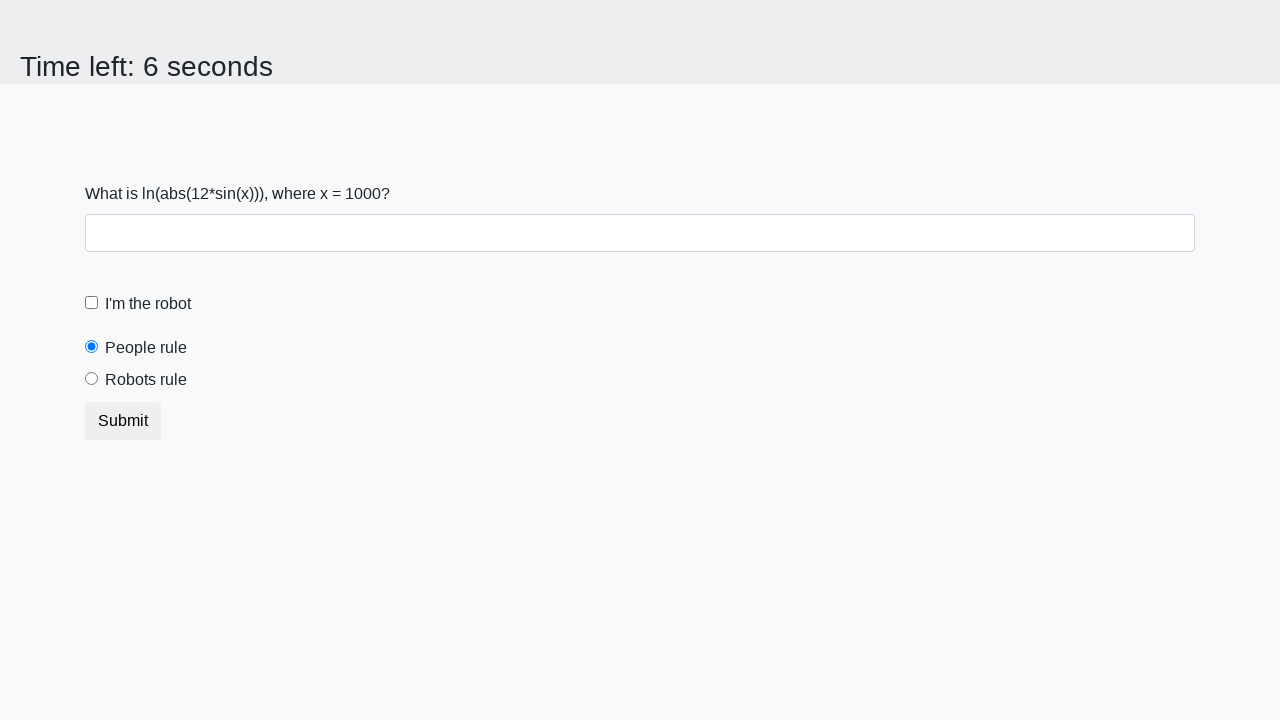

Retrieved text content from input value element
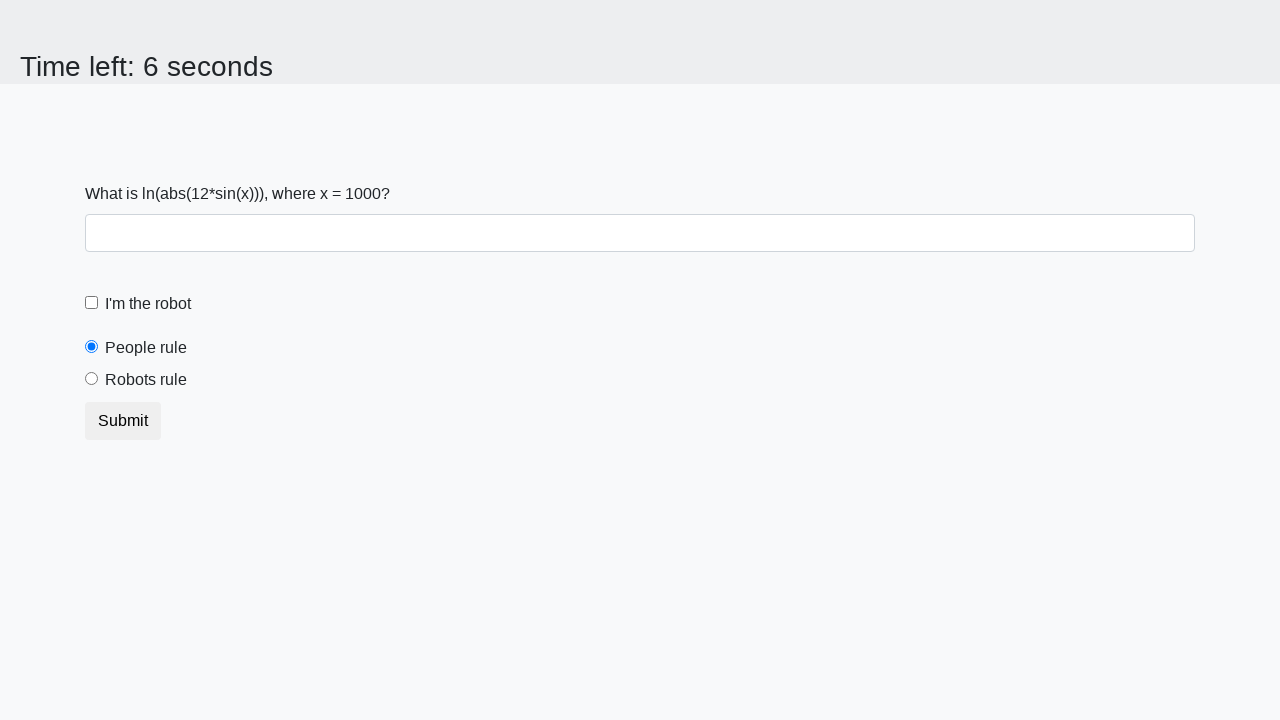

Calculated math captcha result: 2.2948103968551723
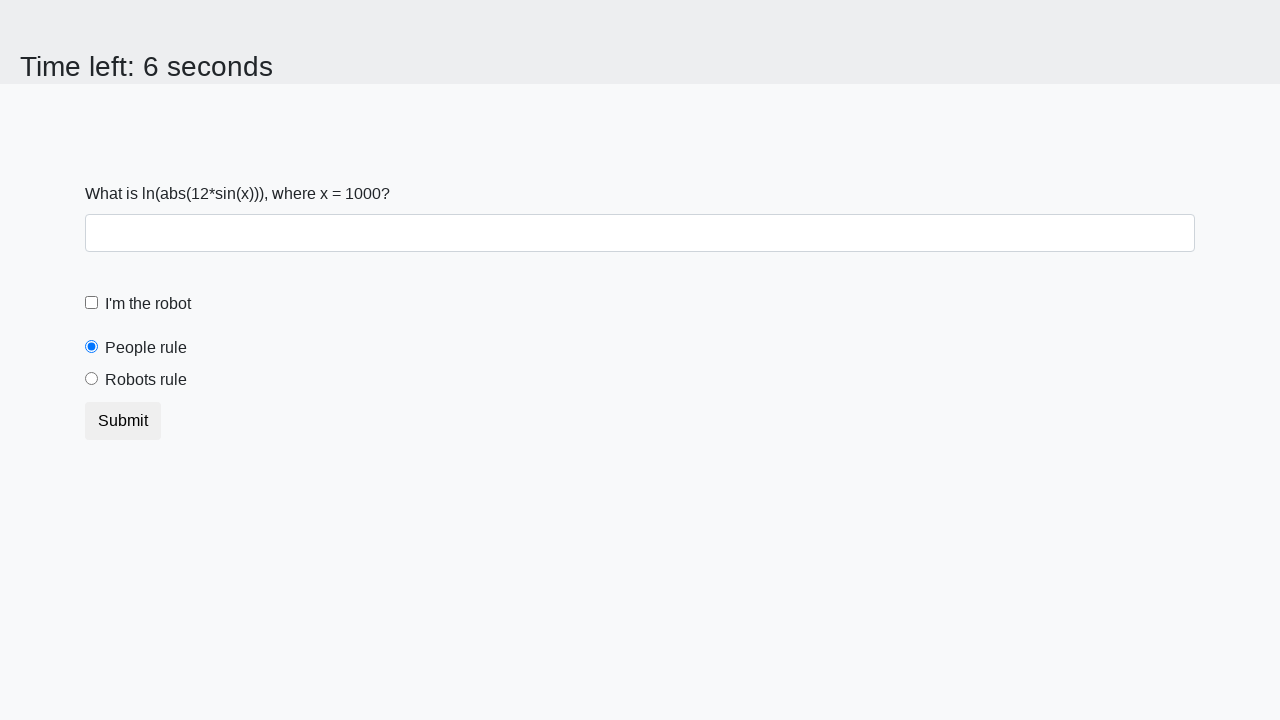

Filled answer field with calculated value on .form-control
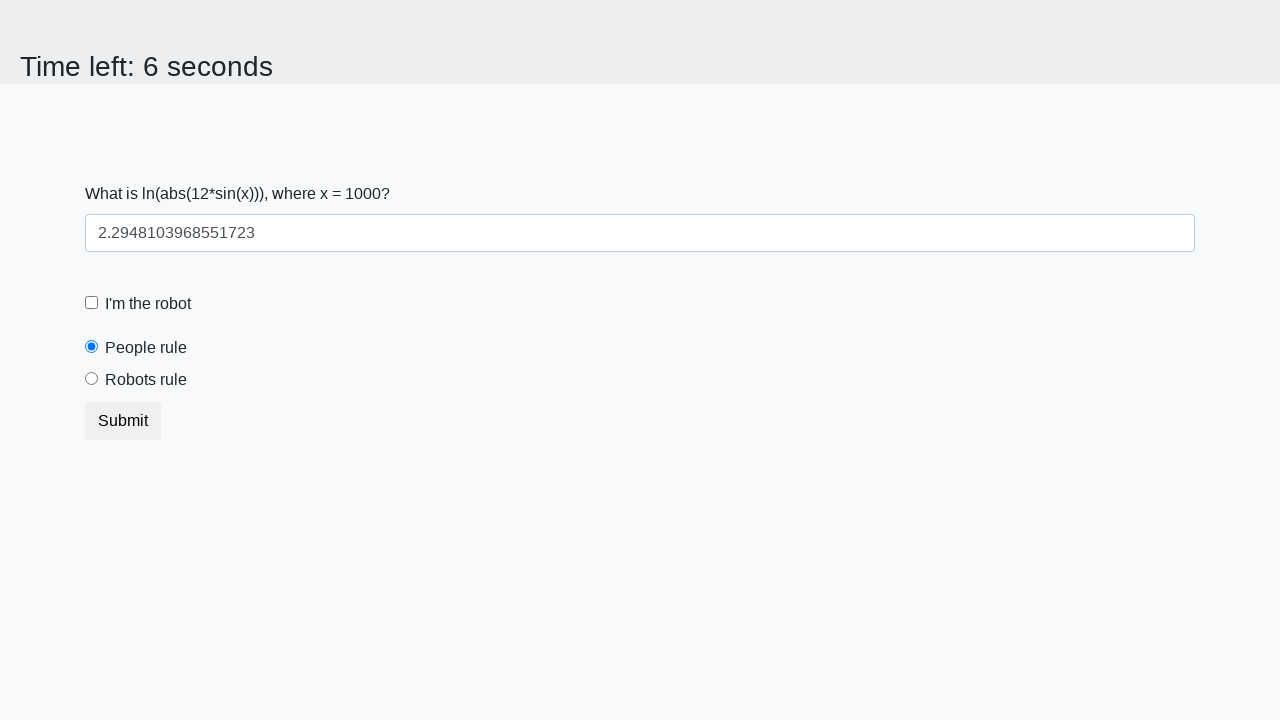

Checked the robot checkbox at (92, 303) on #robotCheckbox
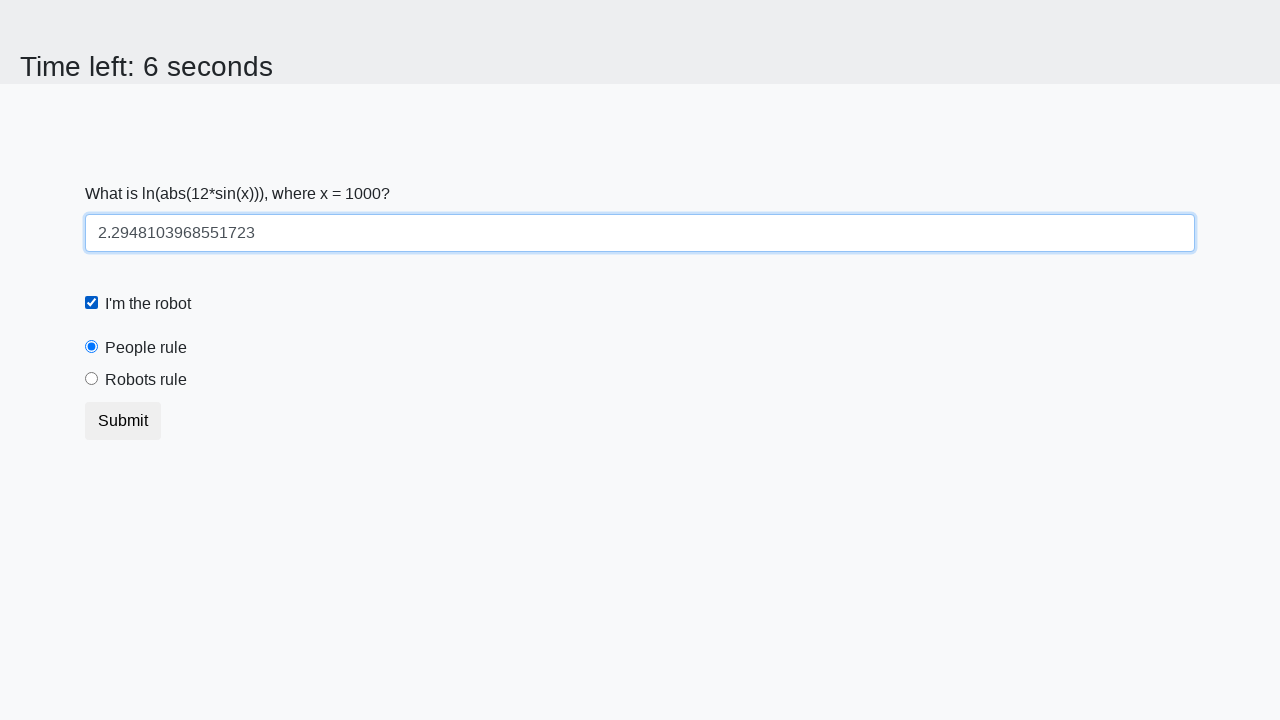

Selected the robots rule radio button at (92, 379) on #robotsRule
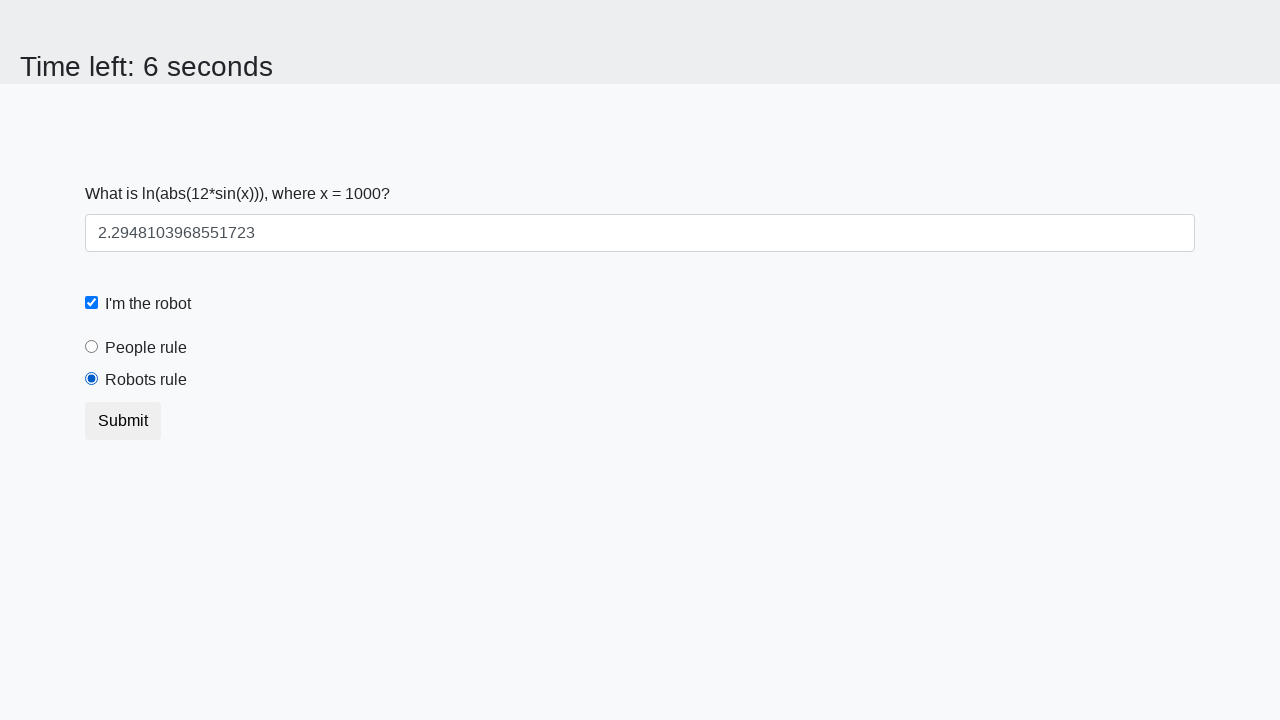

Clicked submit button to complete form at (123, 421) on button.btn
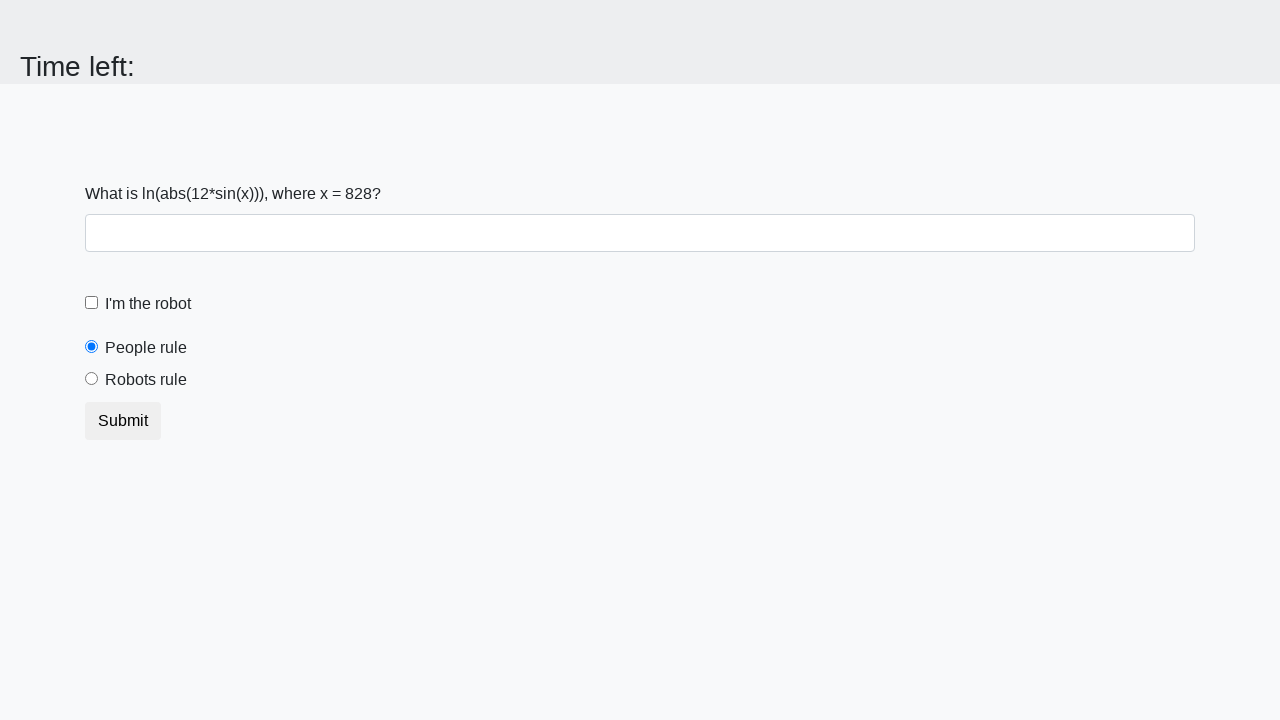

Waited for form submission result to load
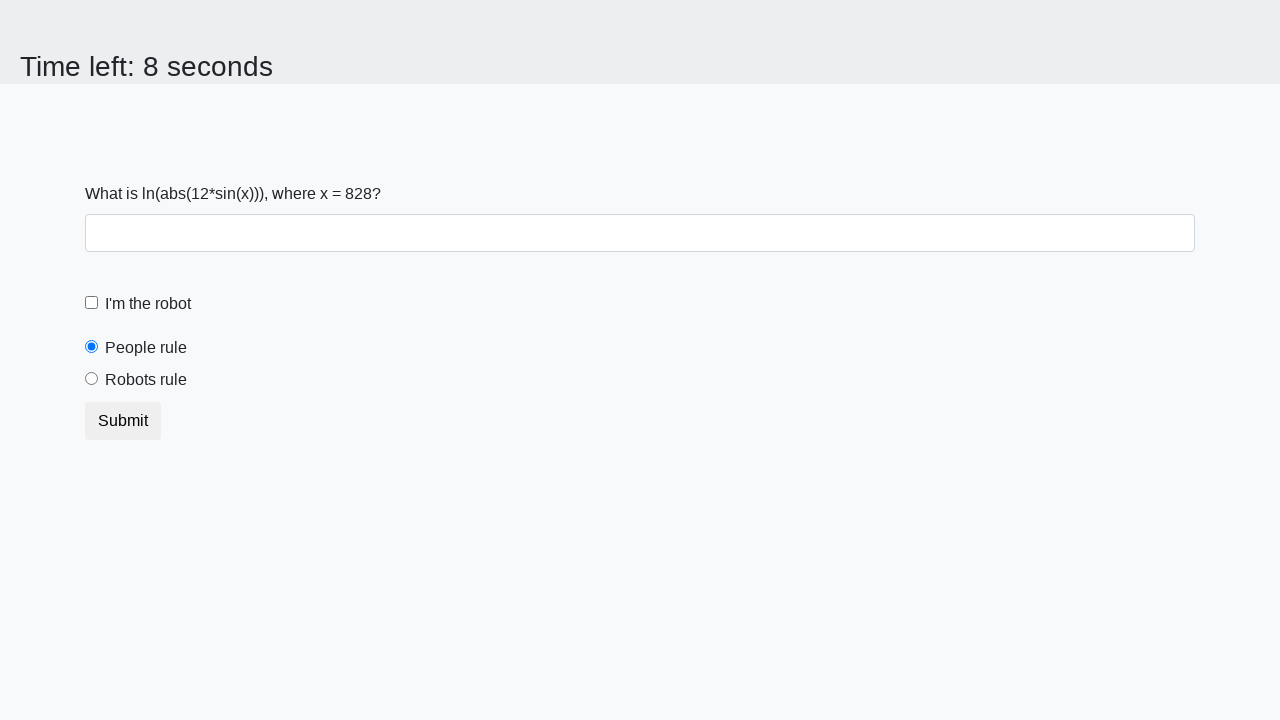

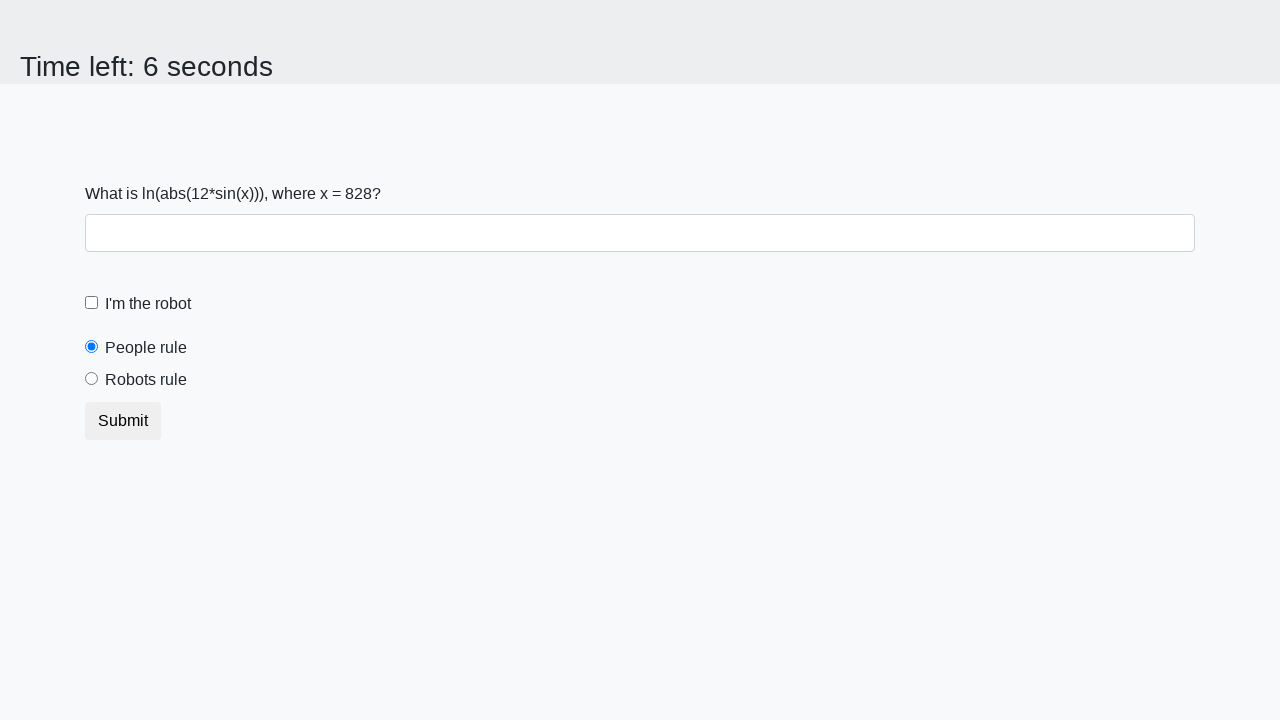